Tests navigation flow by clicking on sign-in link, then registration link, and navigating back to the homepage

Starting URL: https://mystore-testlab.coderslab.pl/index.php

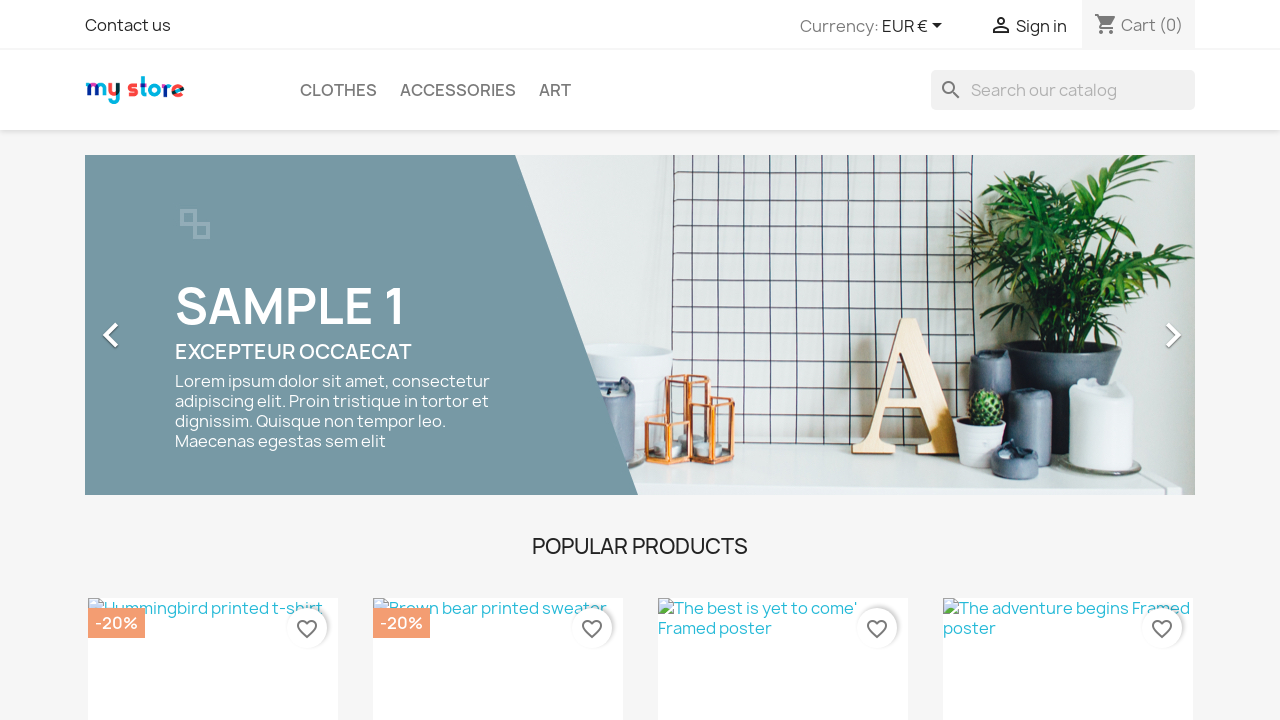

Clicked on sign-in link at (1028, 27) on .user-info
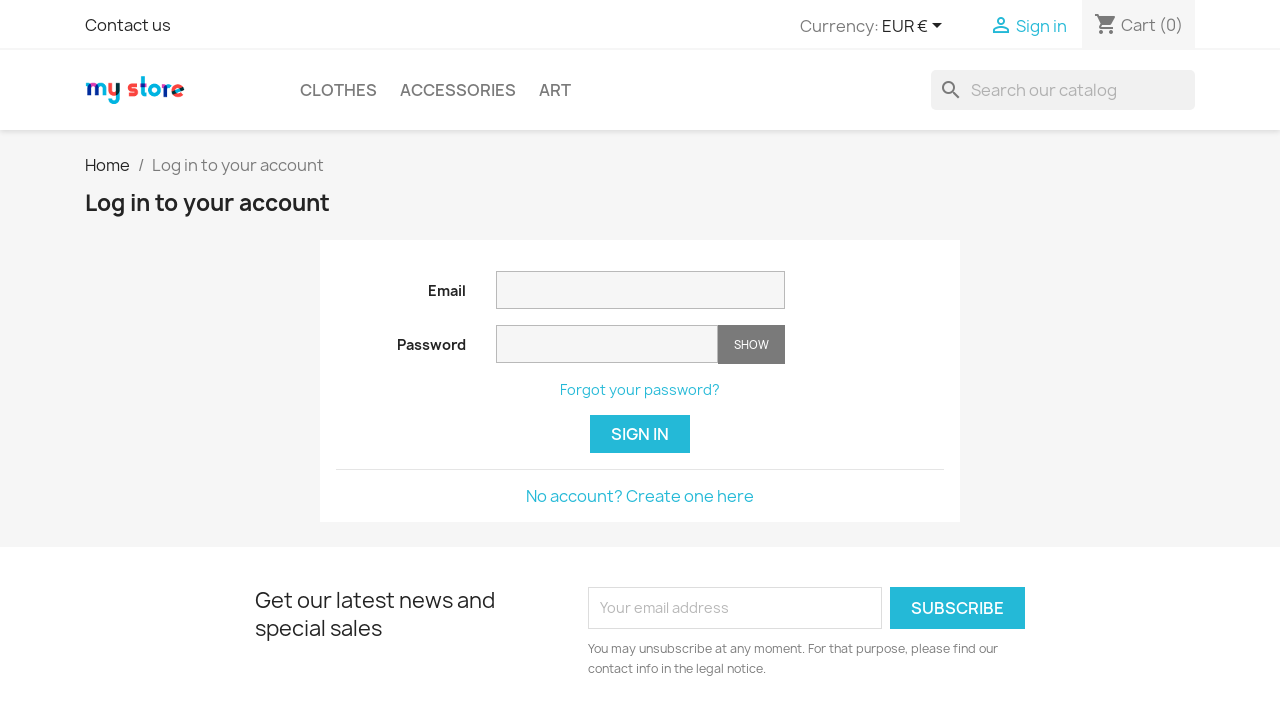

Clicked on registration link at (640, 496) on a[data-link-action='display-register-form']
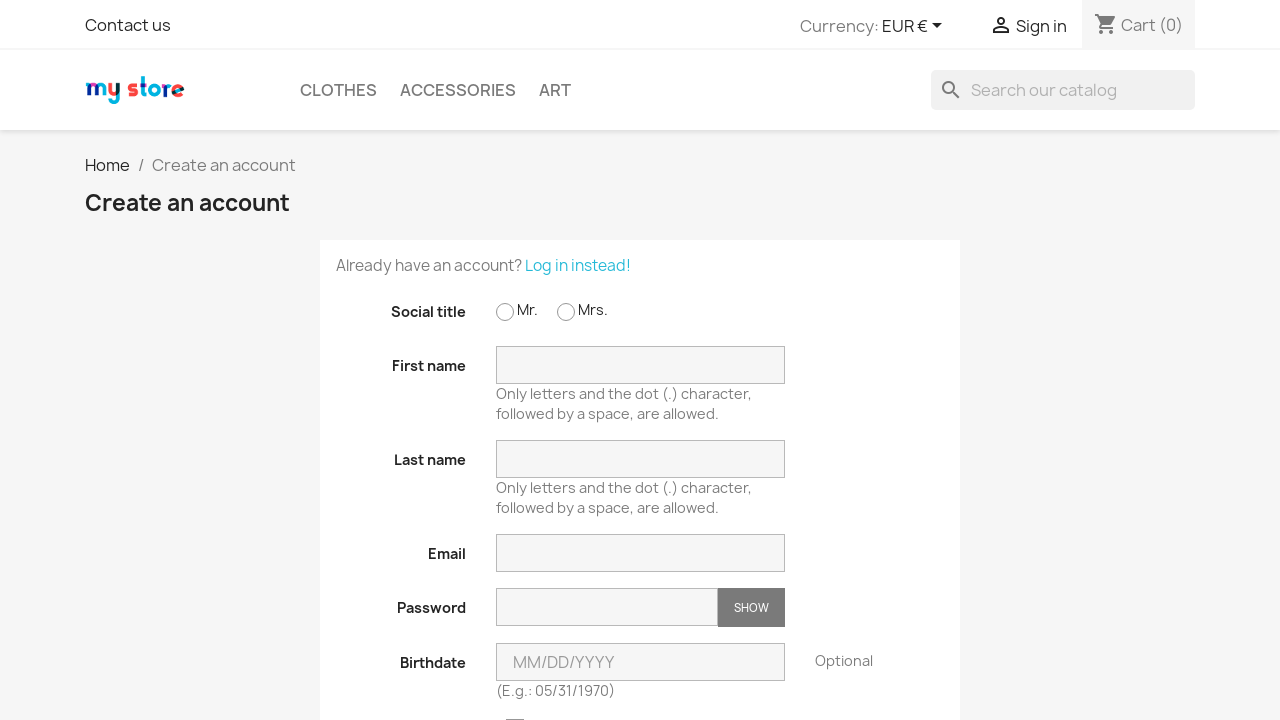

Navigated back from registration page
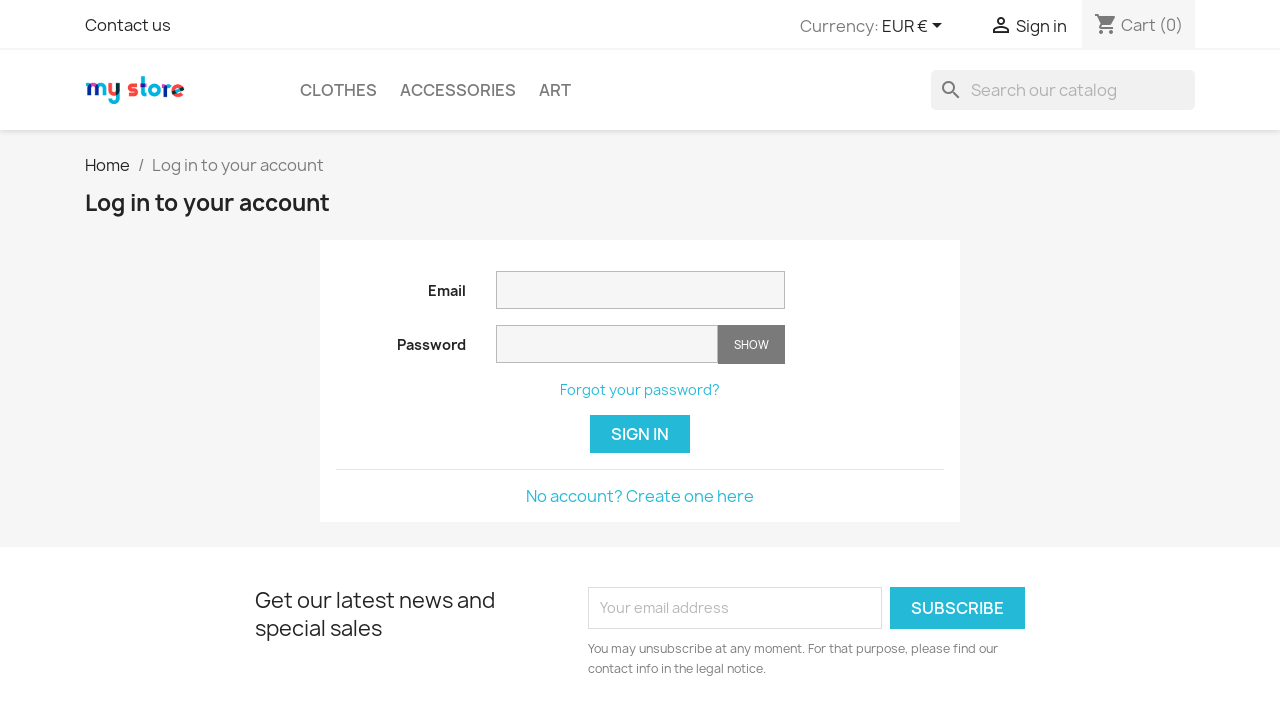

Navigated back to homepage
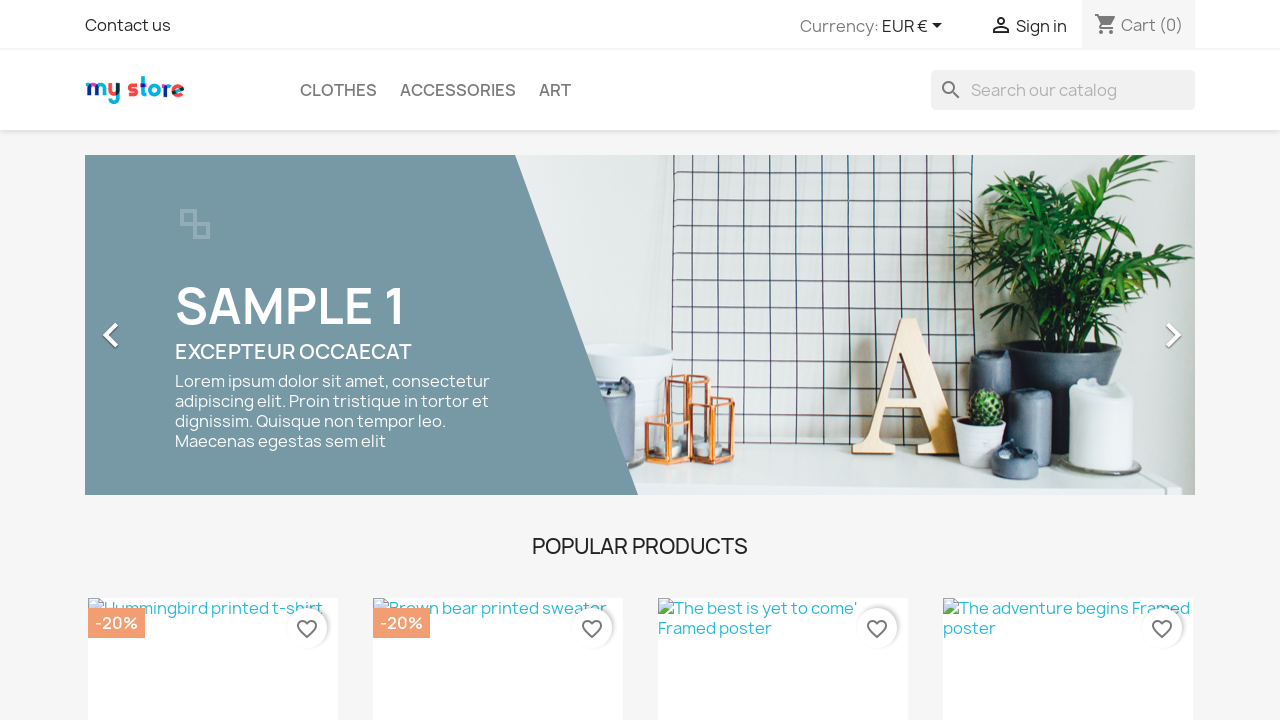

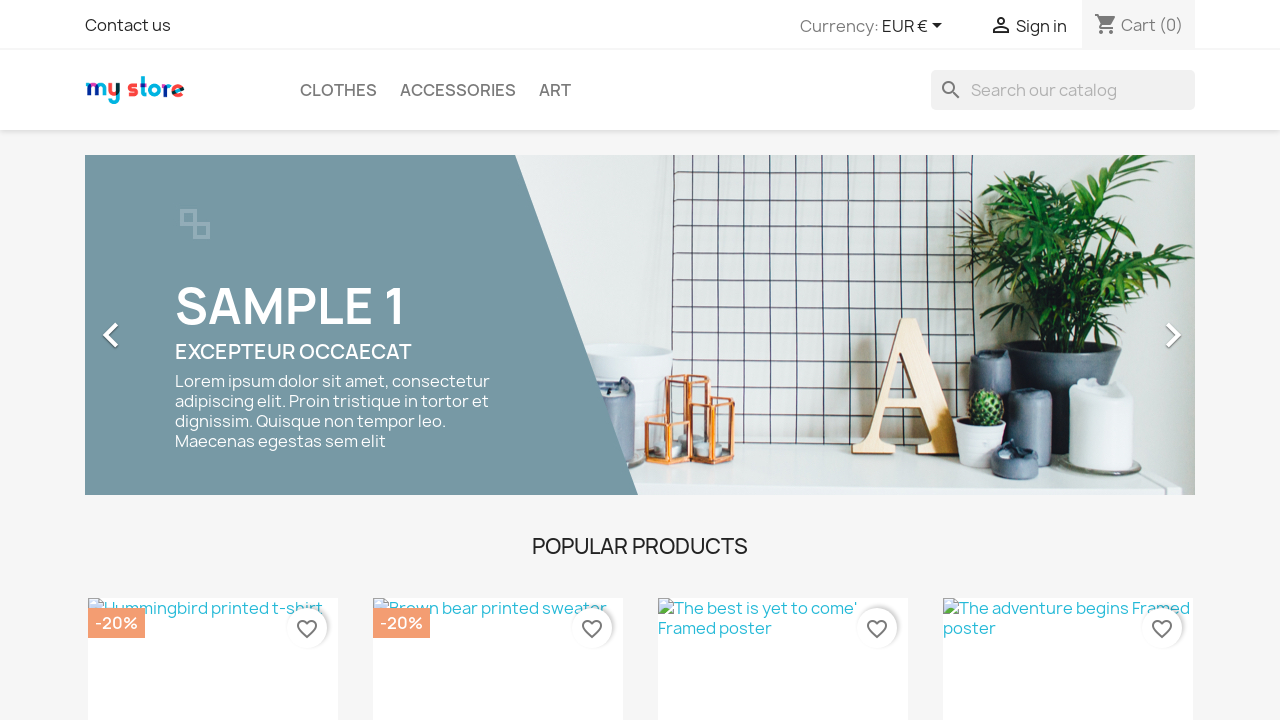